Tests the FAQ page by navigating to it and scrolling through the content

Starting URL: https://imaginxavr.com/

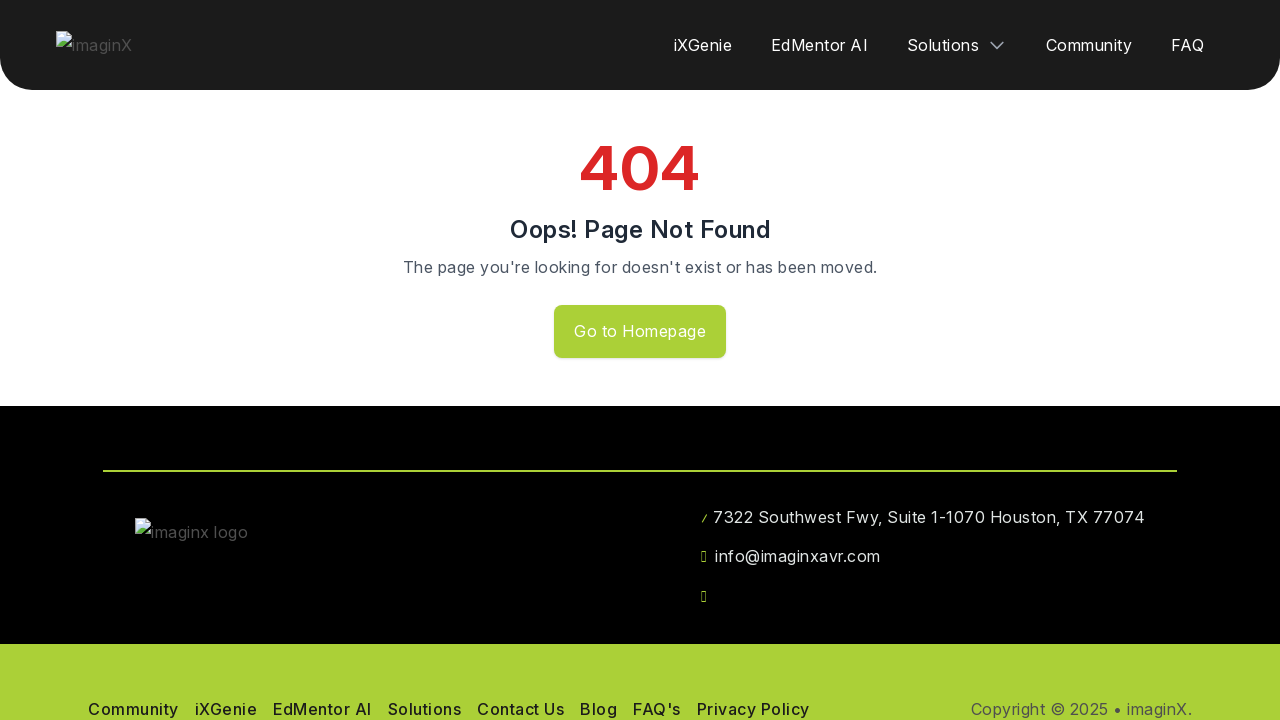

Initial page load completed
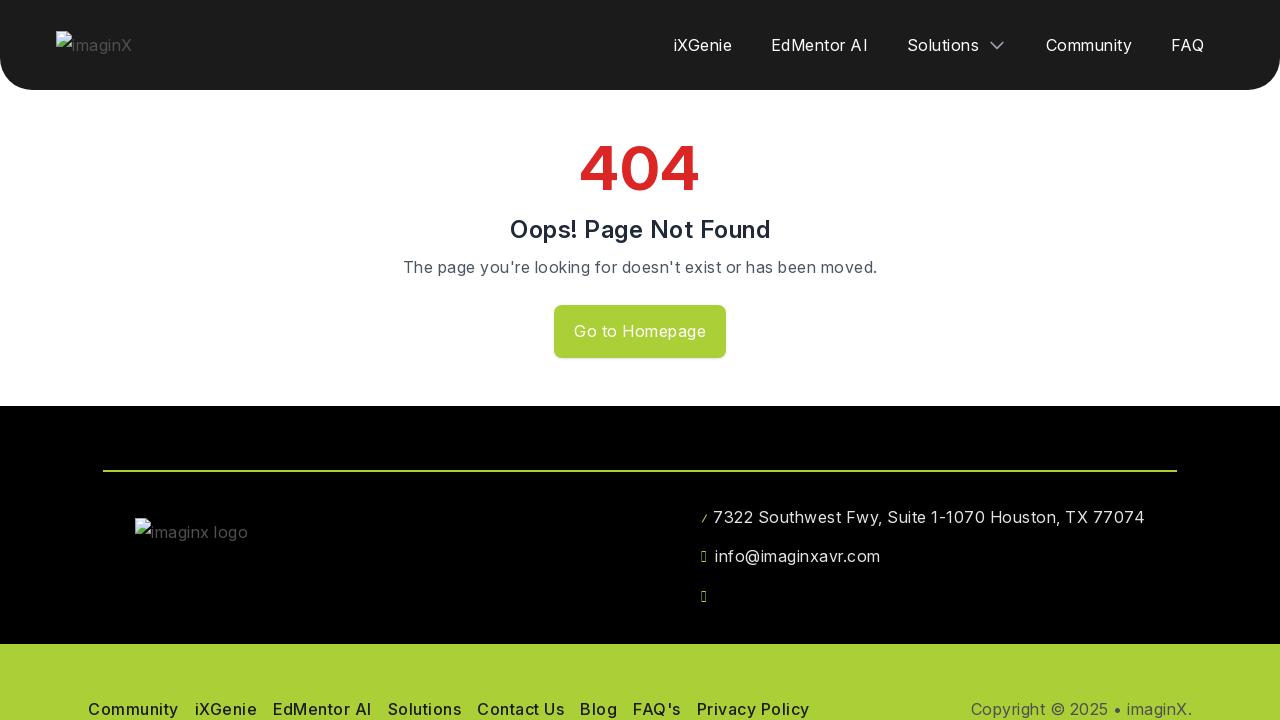

Clicked FAQ navigation link at (1187, 45) on xpath=(//a[normalize-space()='FAQ'])[1]
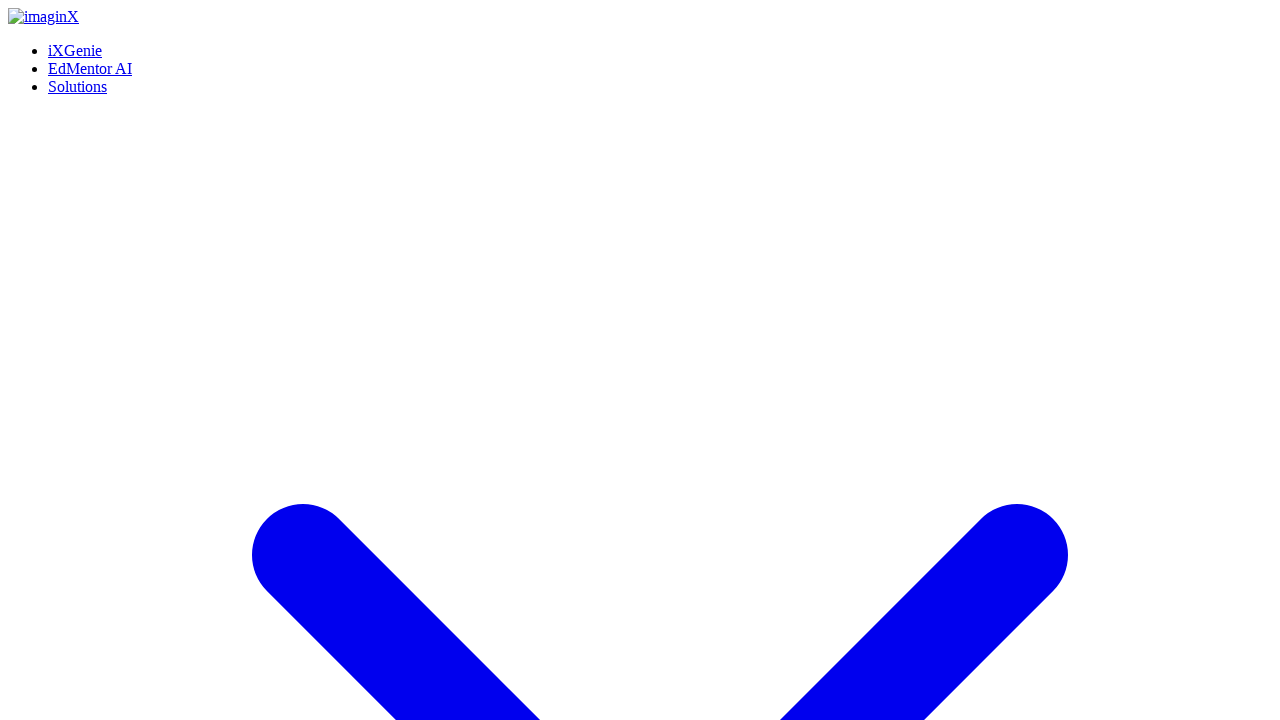

FAQ page load completed
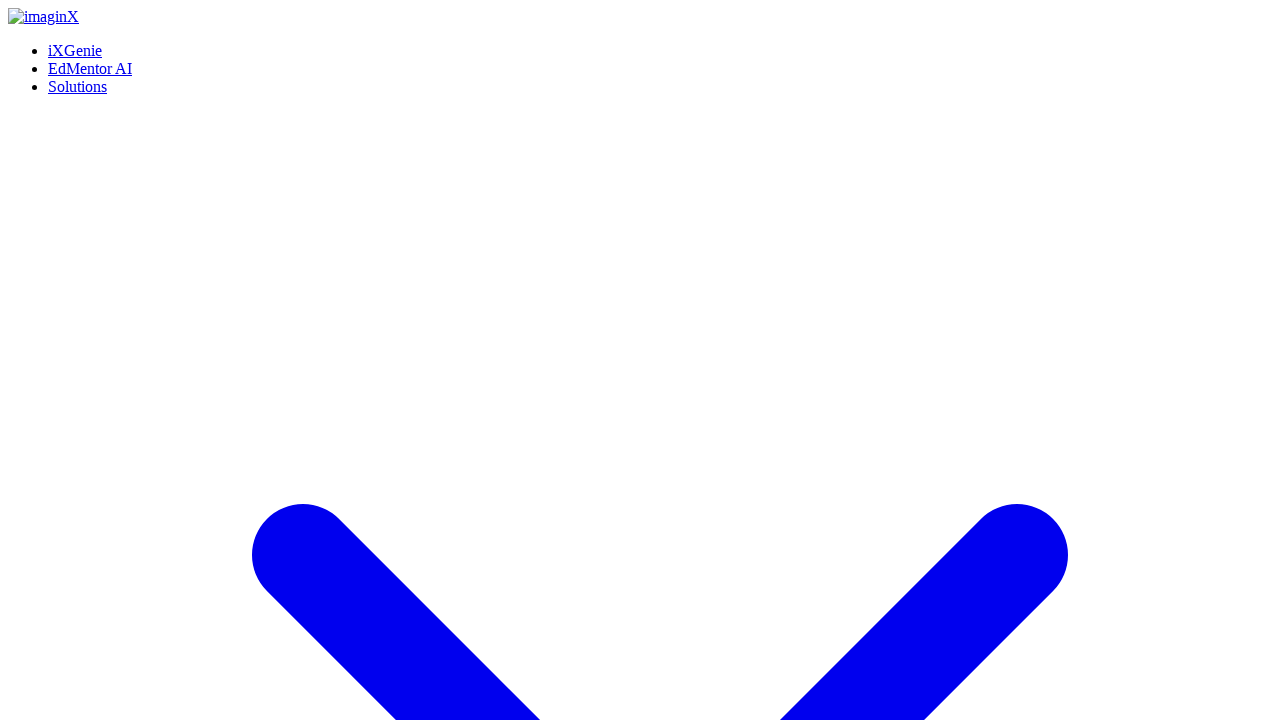

Waited 2 seconds for FAQ page to fully render
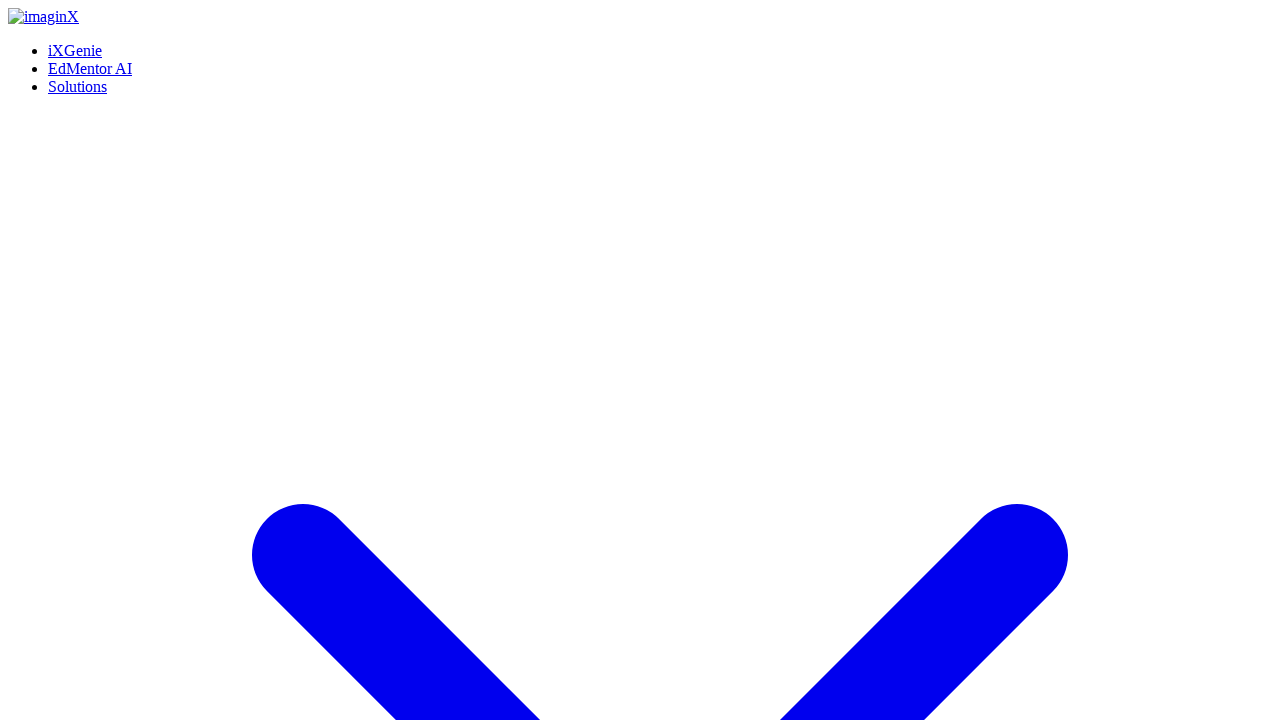

Scrolled through entire FAQ page content from top to bottom
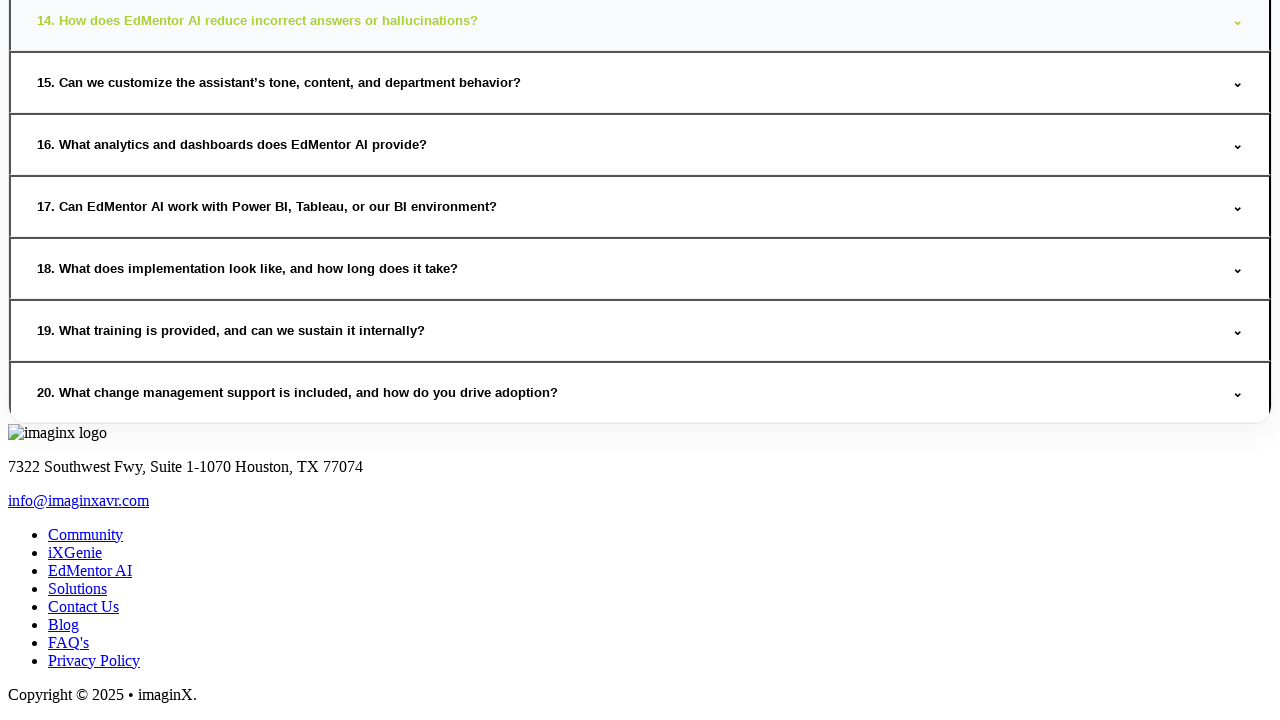

Waited 1 second after scrolling completed
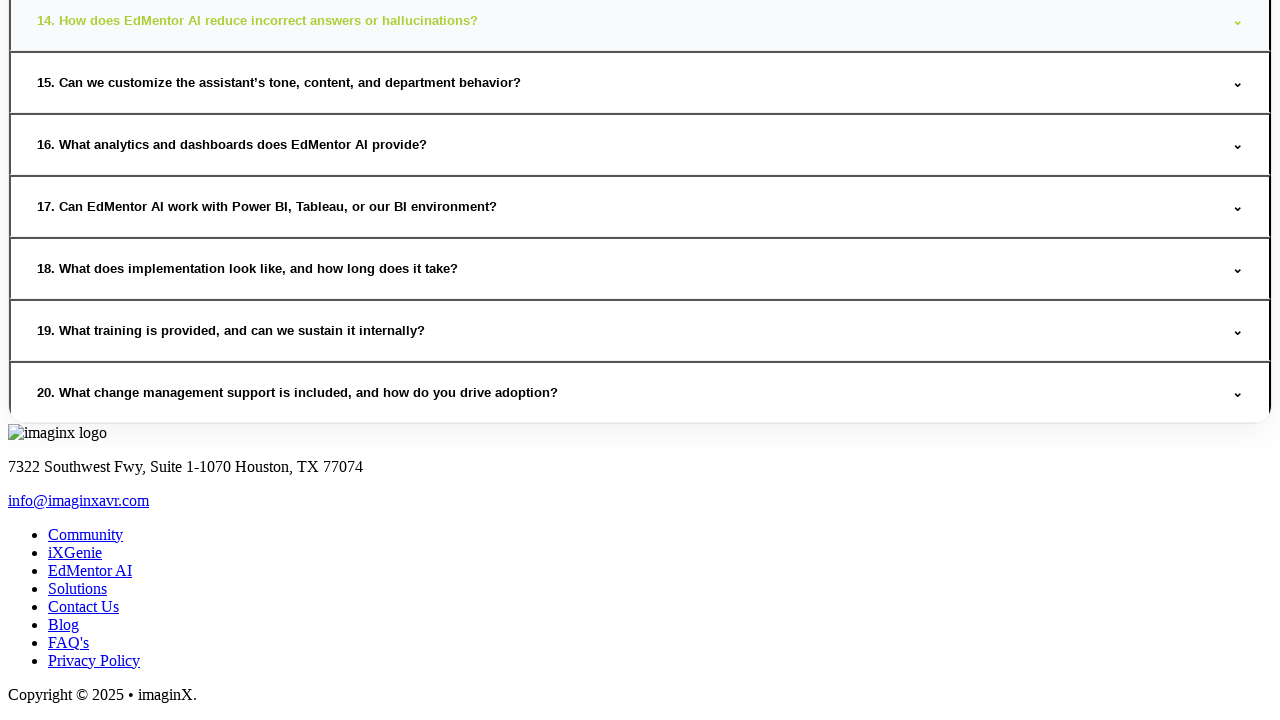

Scrolled back to top of FAQ page
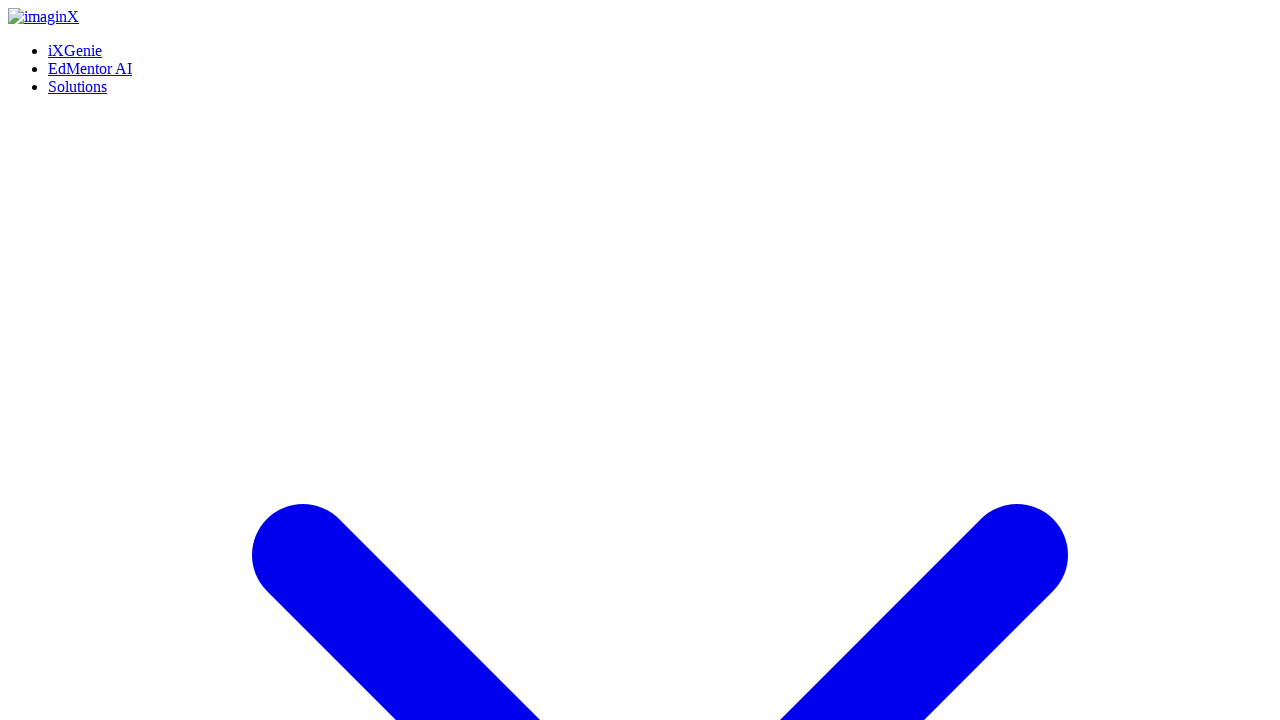

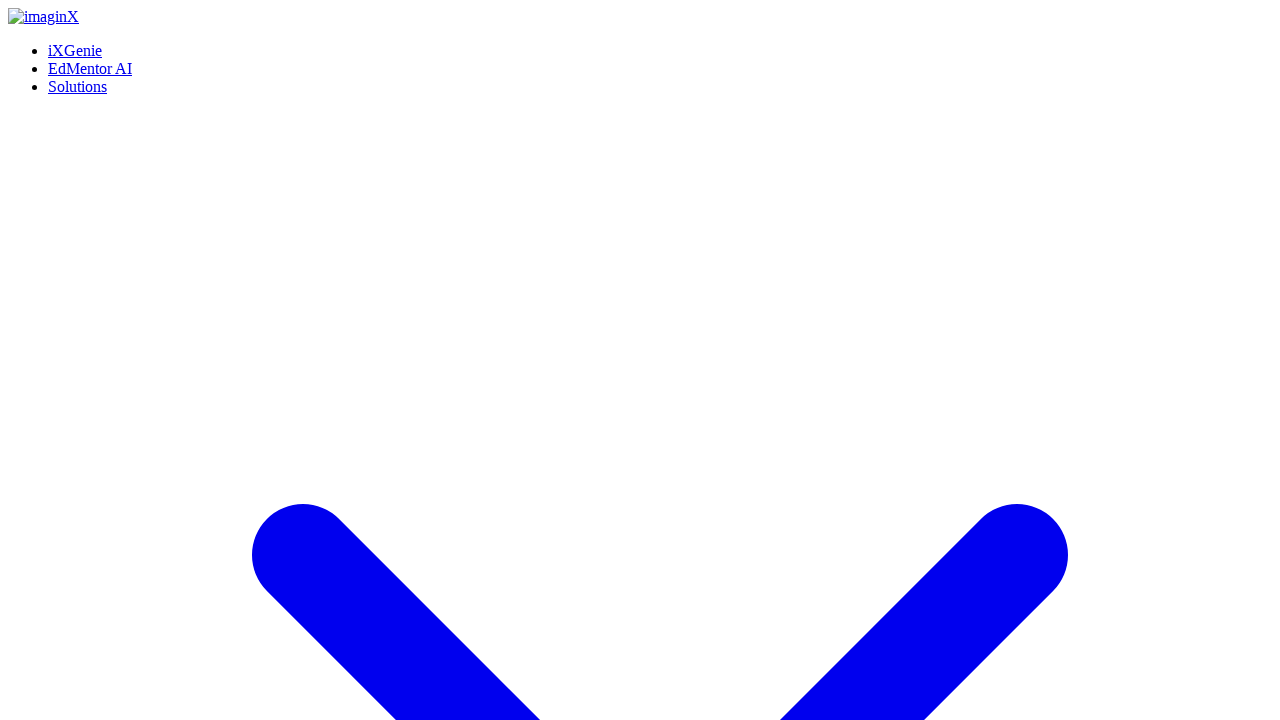